Validates the OrangeHRM login page by checking for the presence of the Login button and header, verifying the URL contains the expected path, and confirming the page title matches.

Starting URL: https://opensource-demo.orangehrmlive.com/web/index.php/auth/login

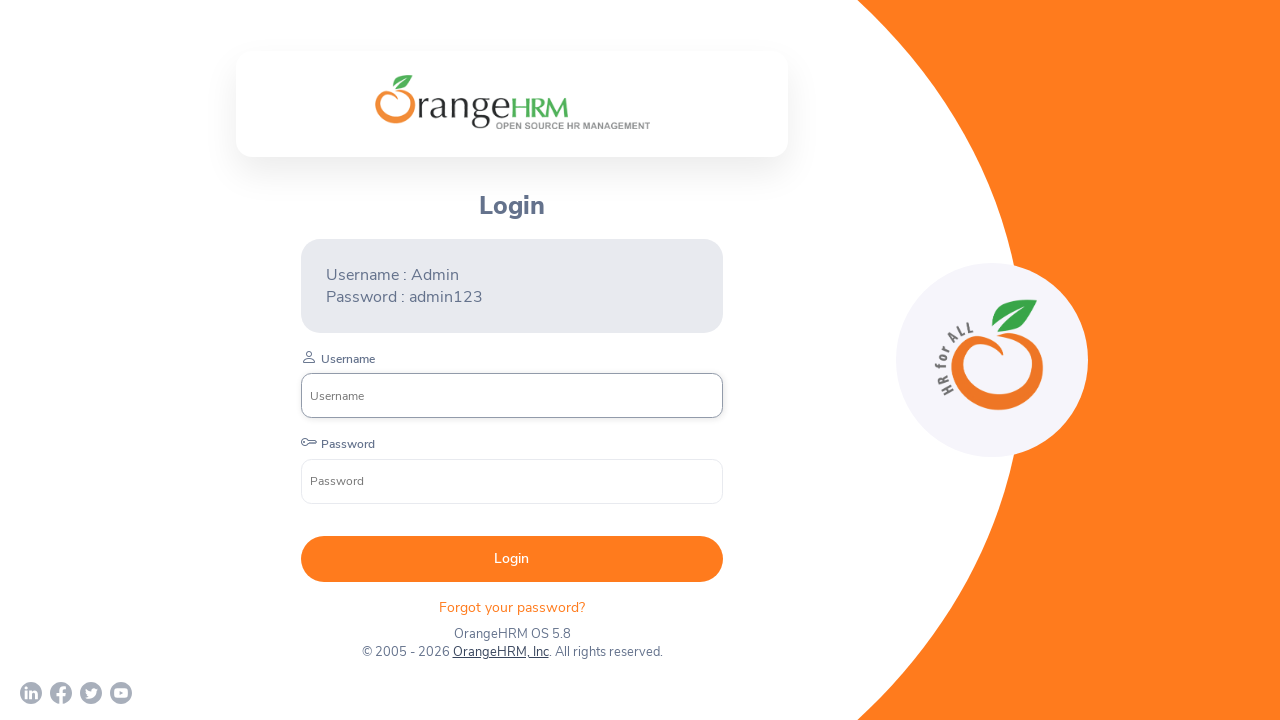

Waited for Login button to be visible
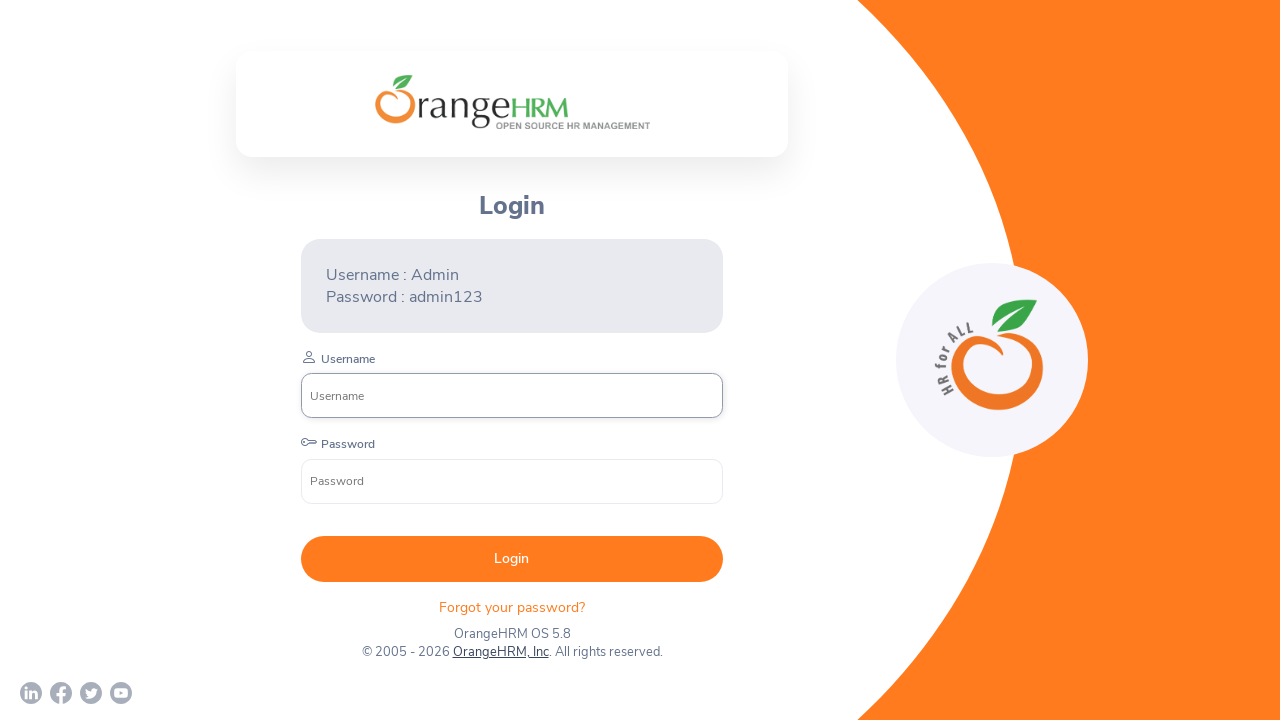

Verified Login button is visible
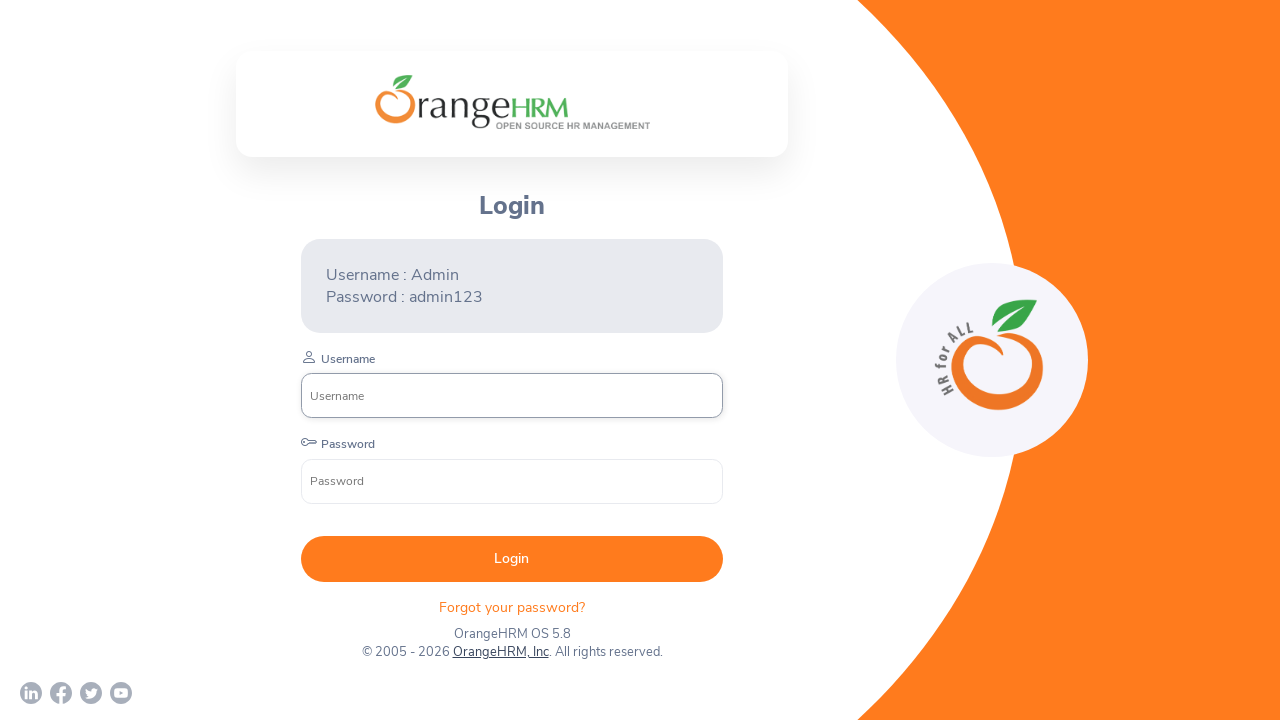

Verified Login header is visible
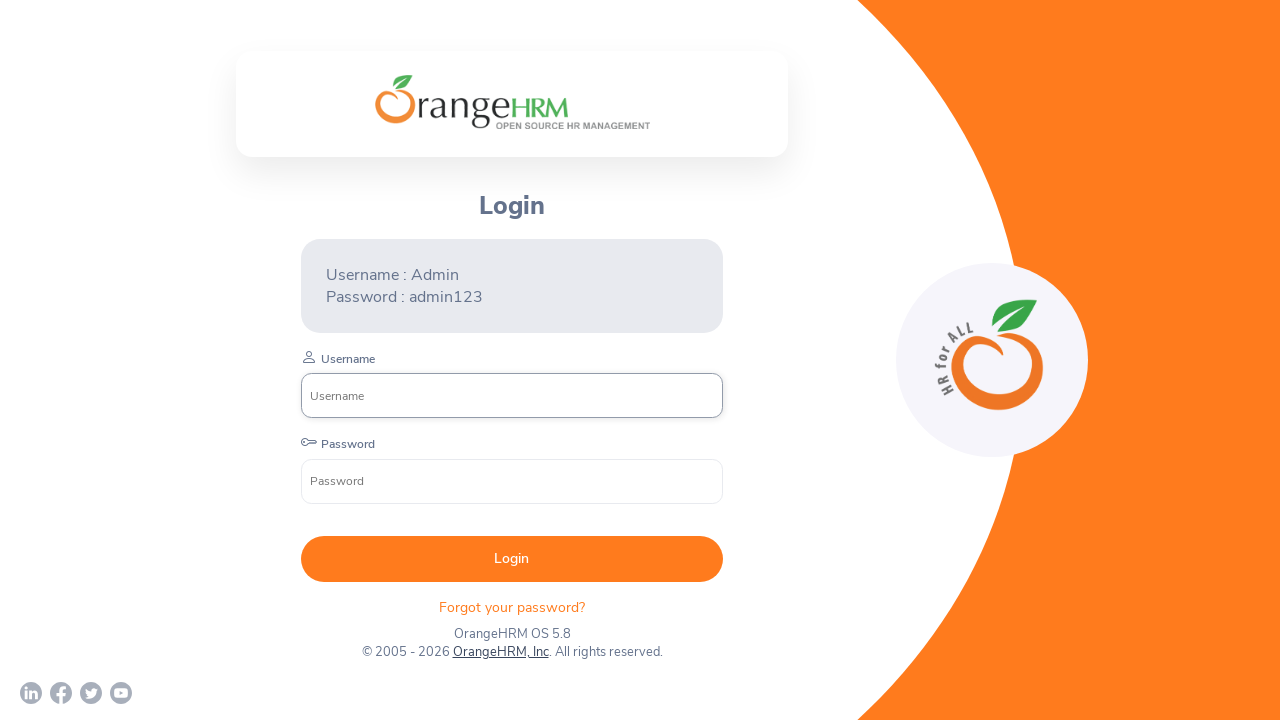

Verified URL contains expected path '/auth/login' (actual: https://opensource-demo.orangehrmlive.com/web/index.php/auth/login)
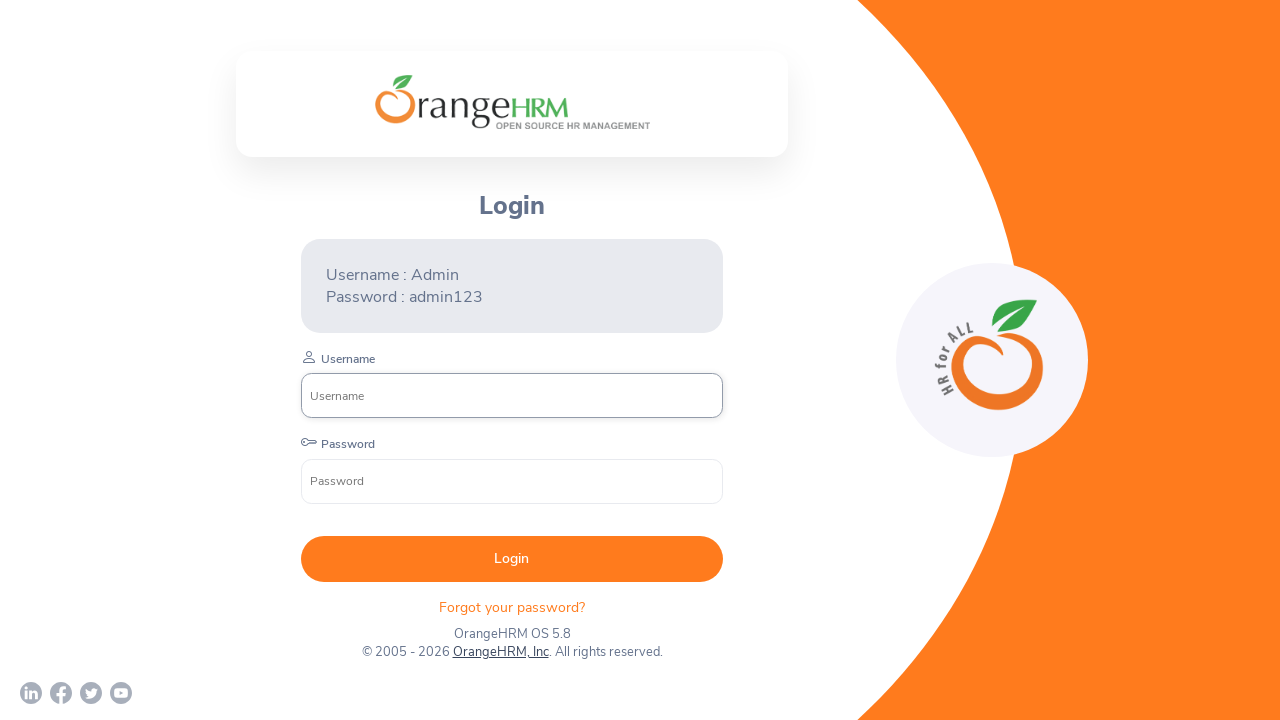

Verified page title matches 'OrangeHRM' (actual: OrangeHRM)
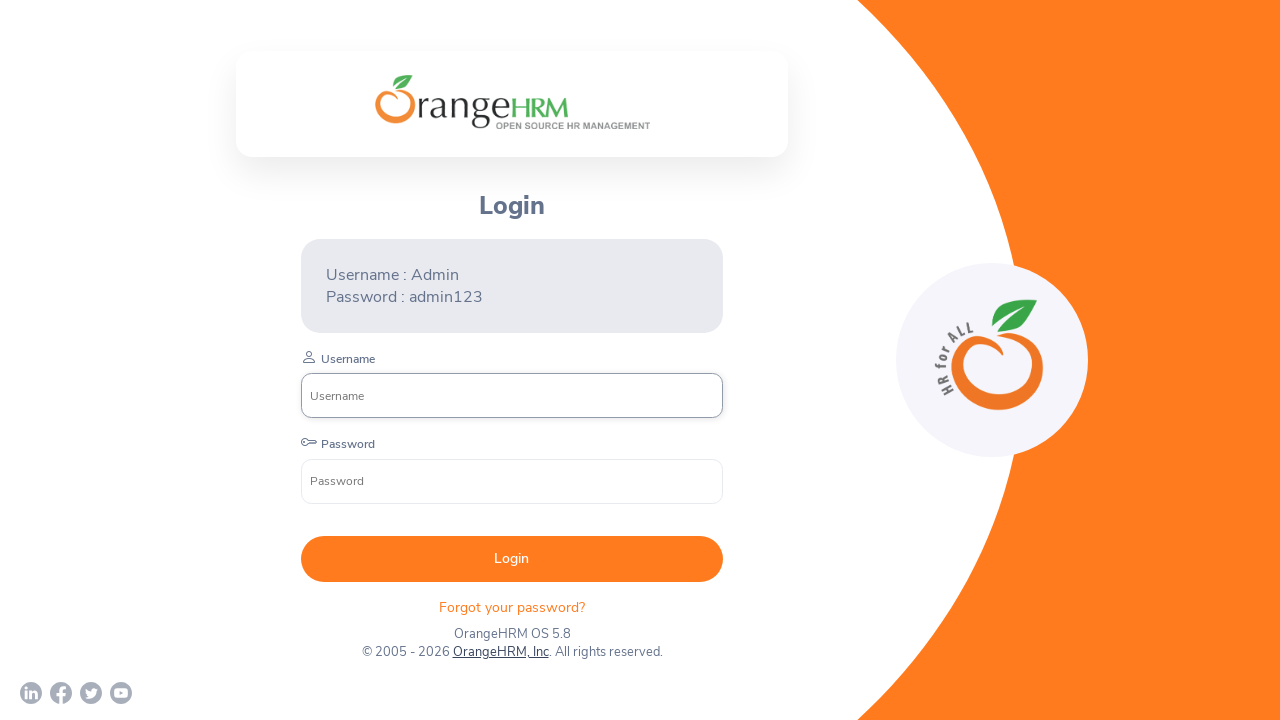

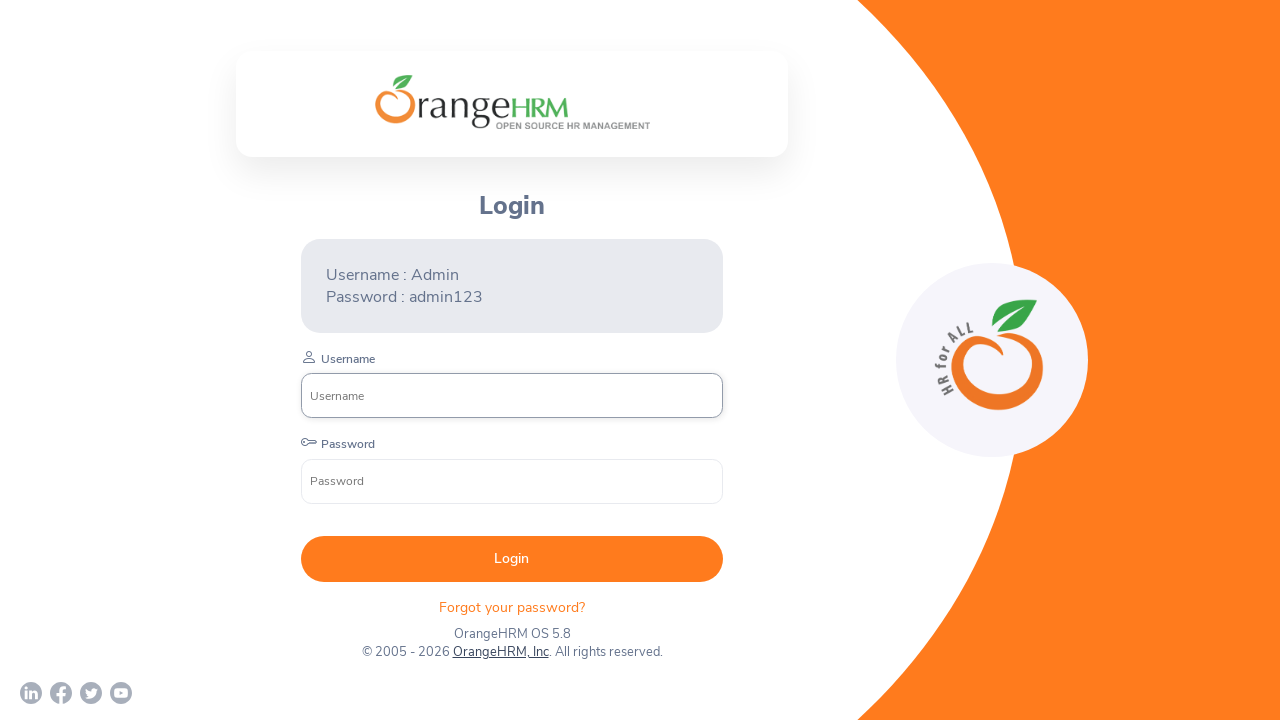